Tests that todo data persists after page reload

Starting URL: https://demo.playwright.dev/todomvc

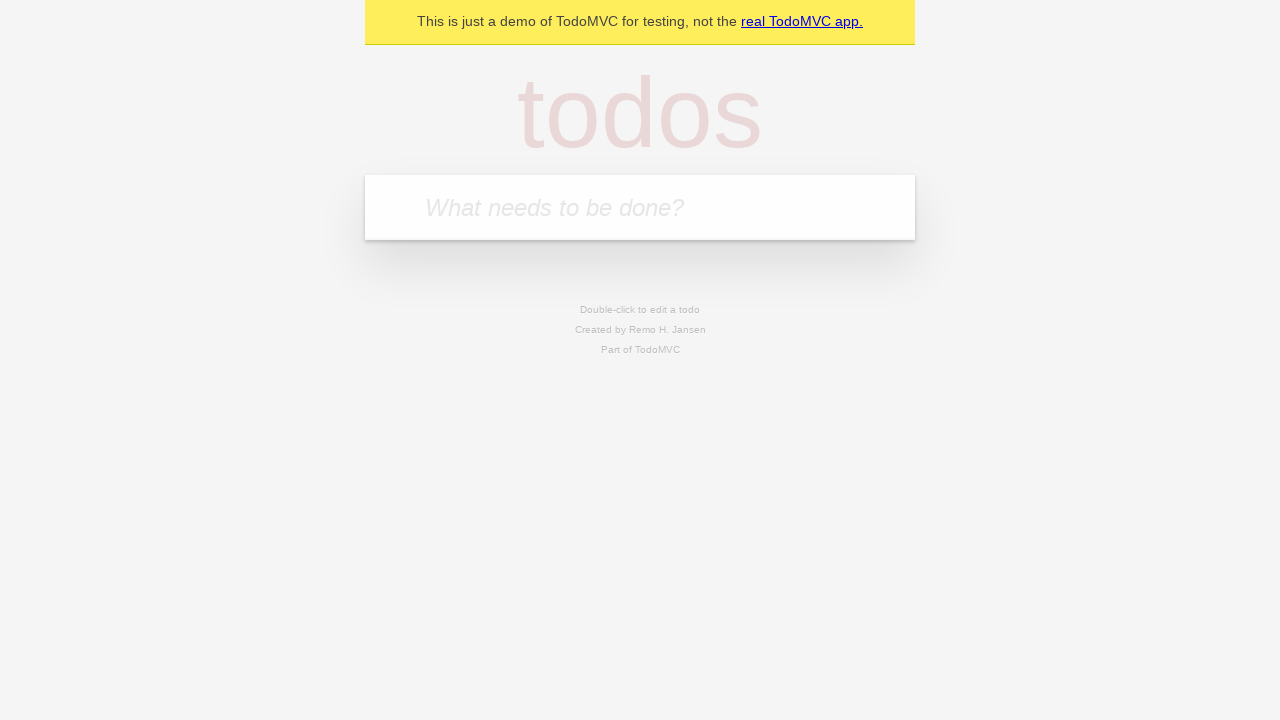

Filled todo input with 'buy some cheese' on internal:attr=[placeholder="What needs to be done?"i]
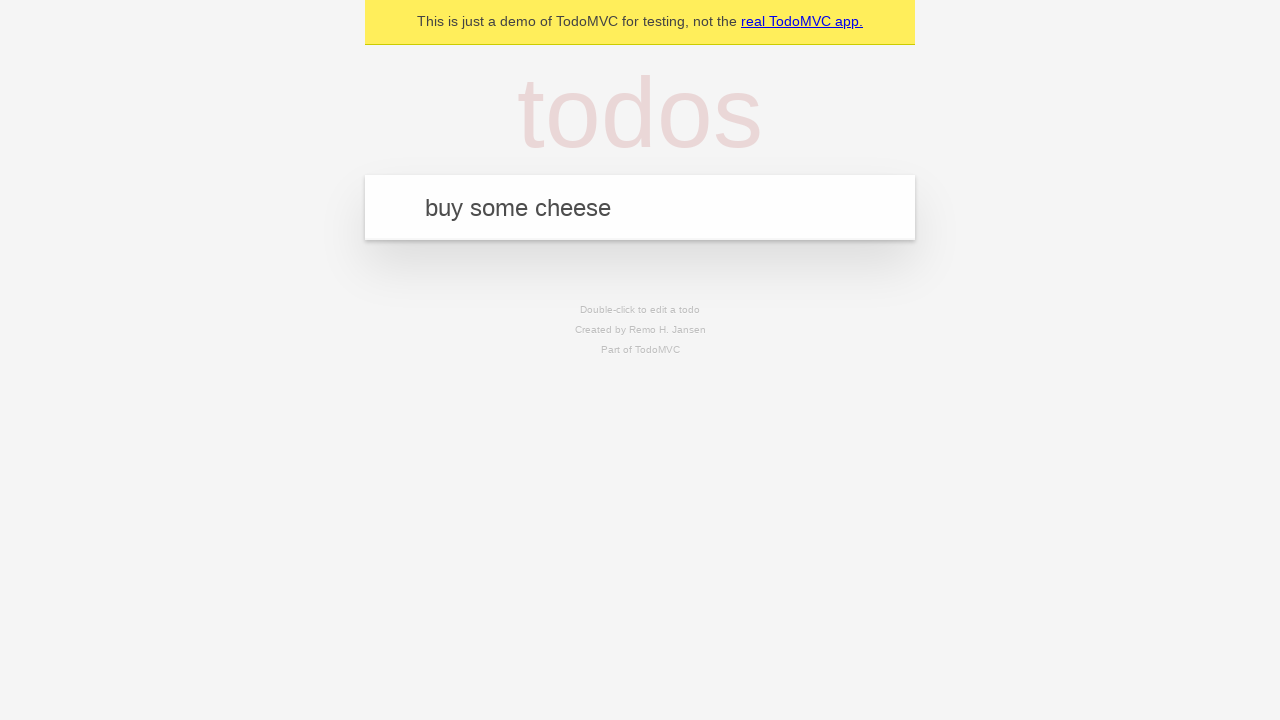

Pressed Enter to create todo 'buy some cheese' on internal:attr=[placeholder="What needs to be done?"i]
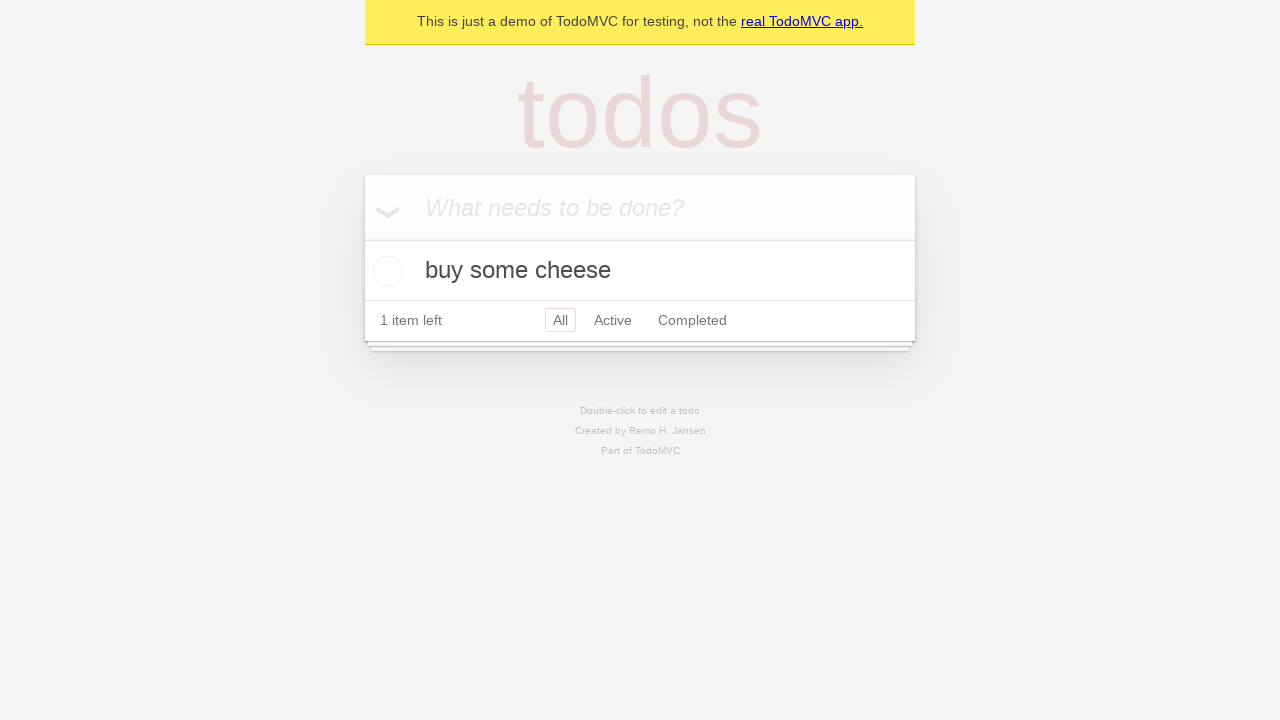

Filled todo input with 'feed the cat' on internal:attr=[placeholder="What needs to be done?"i]
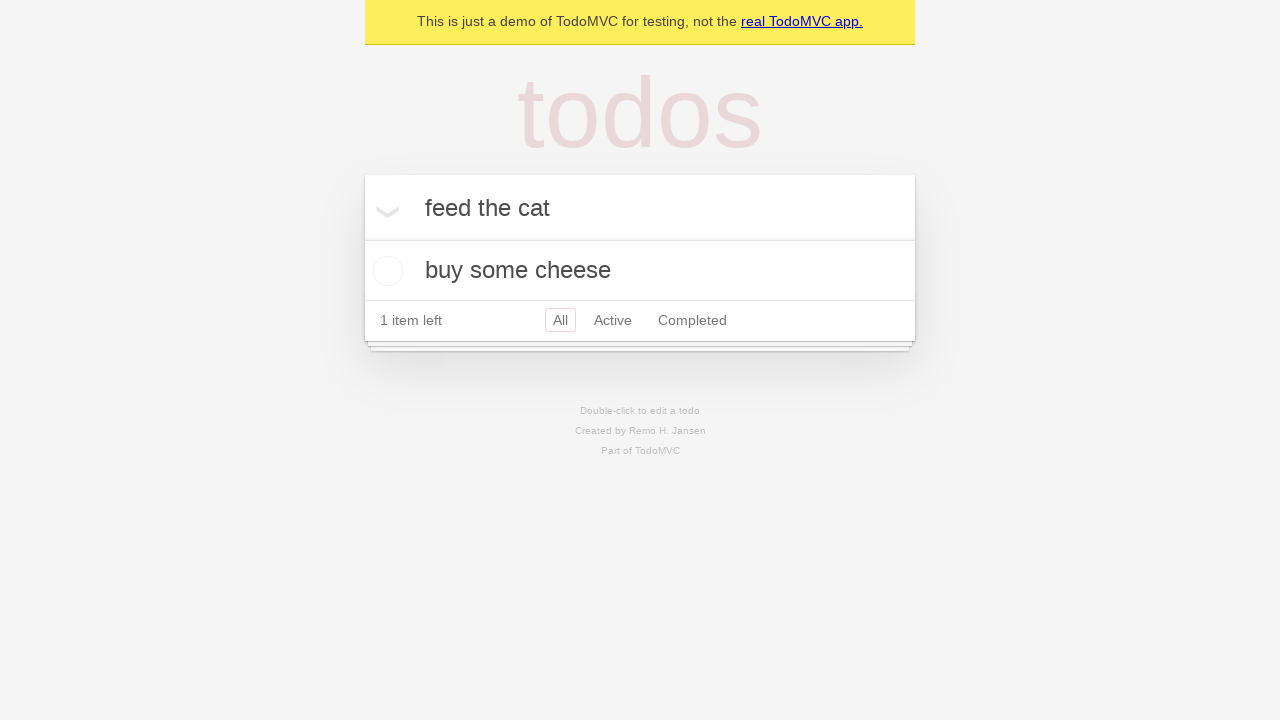

Pressed Enter to create todo 'feed the cat' on internal:attr=[placeholder="What needs to be done?"i]
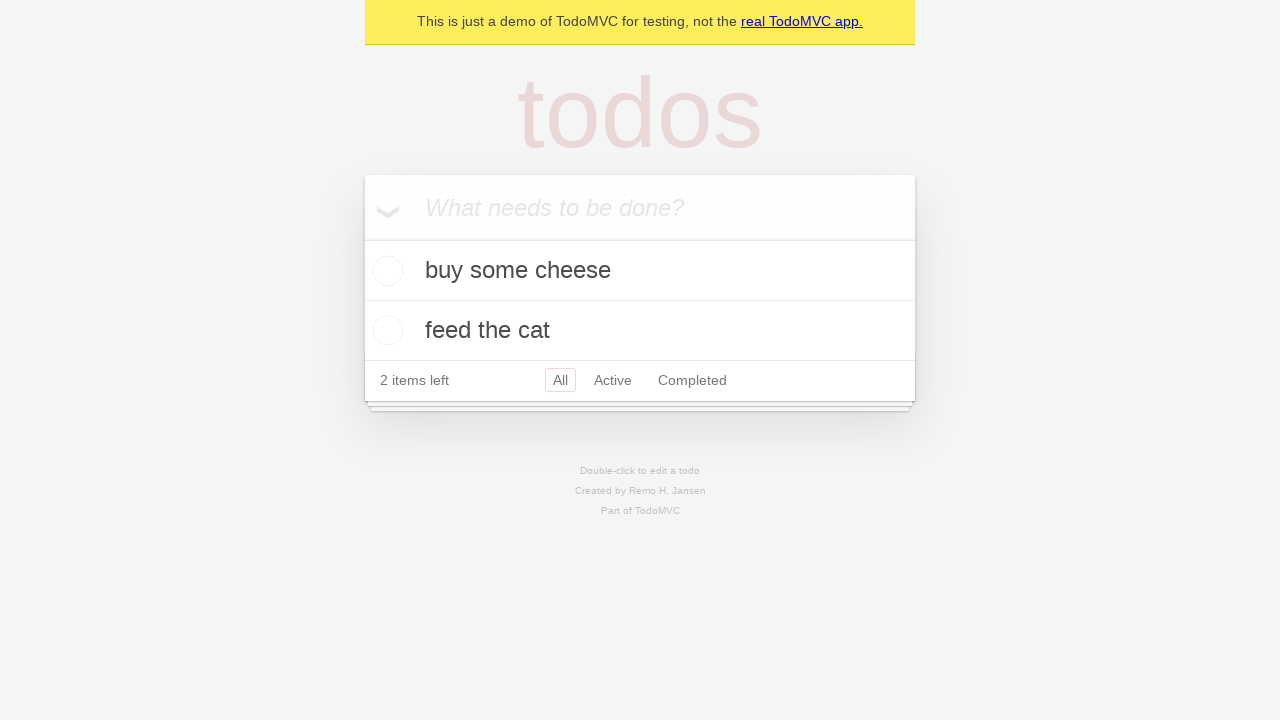

Located first todo item checkbox
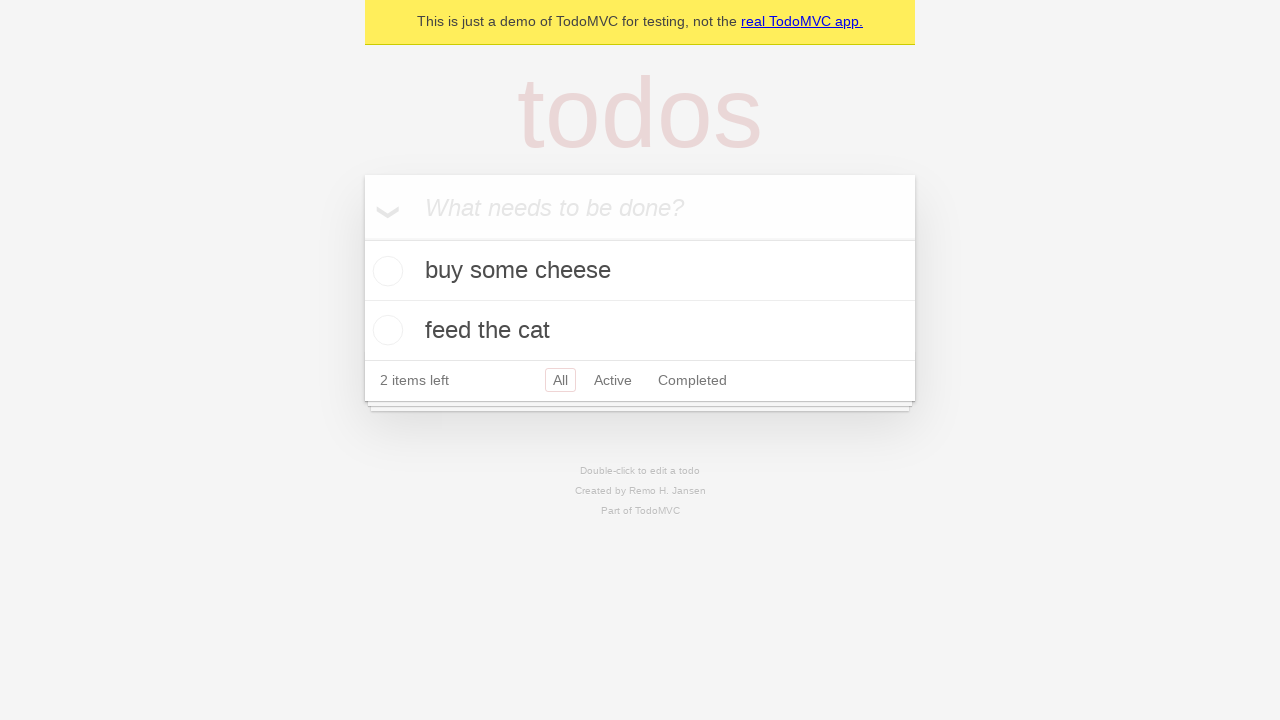

Checked first todo item at (385, 271) on internal:testid=[data-testid="todo-item"s] >> nth=0 >> internal:role=checkbox
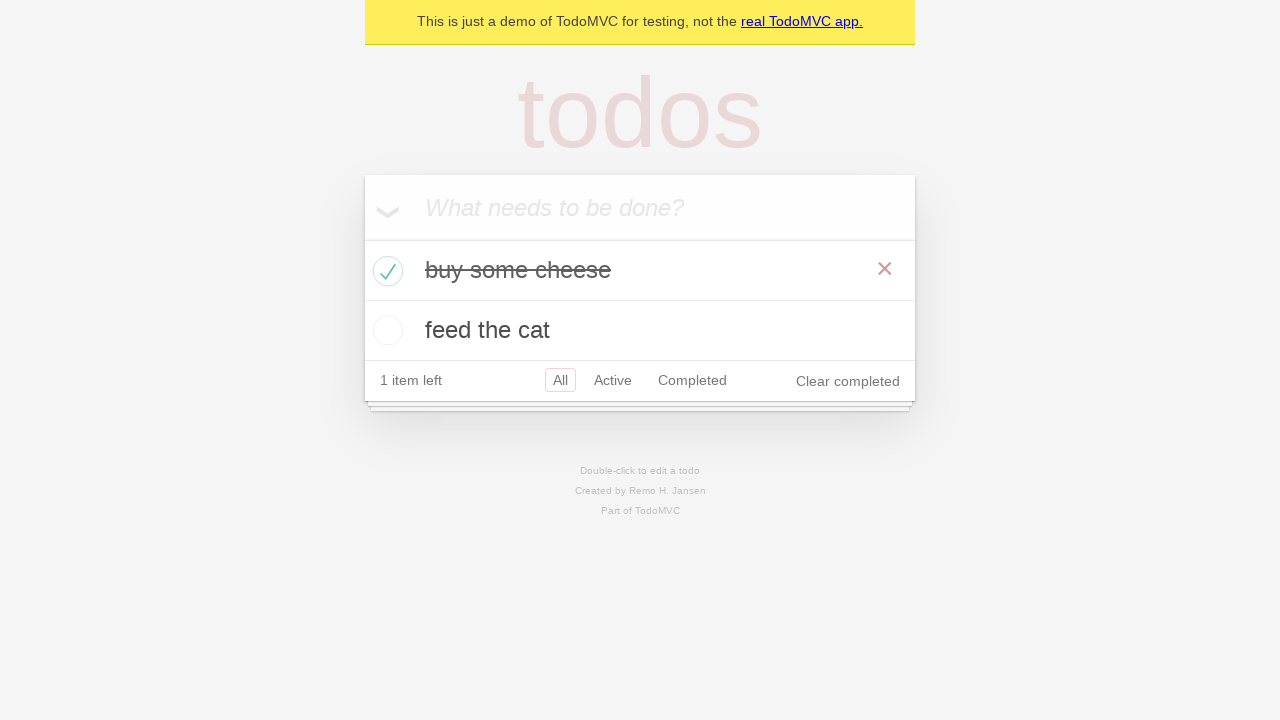

Waited 500ms for state to be saved
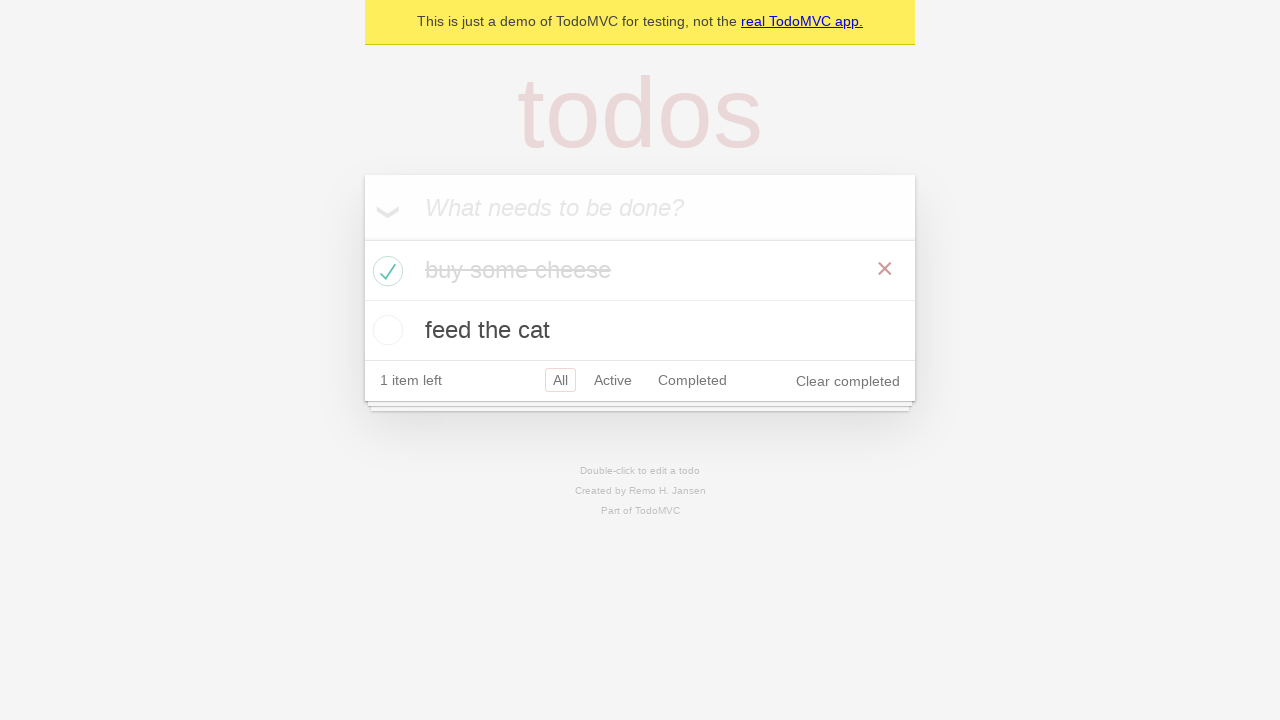

Reloaded page to test data persistence
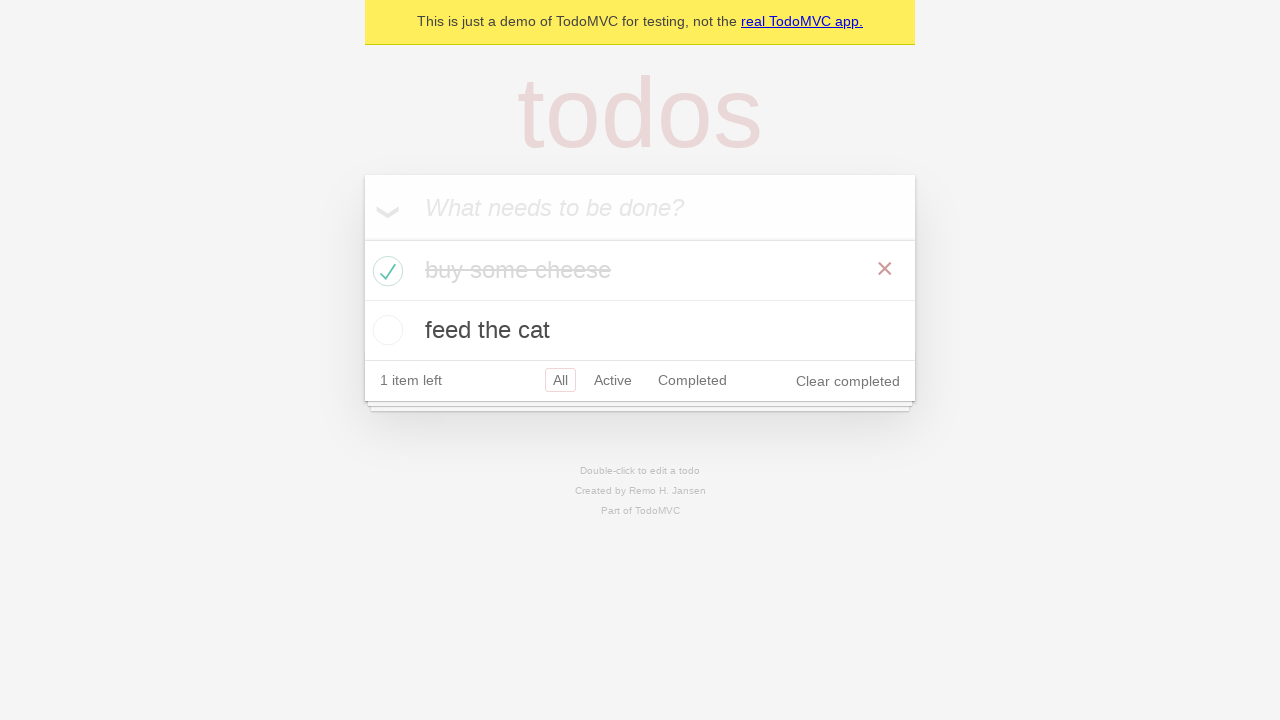

Todo items loaded after page reload
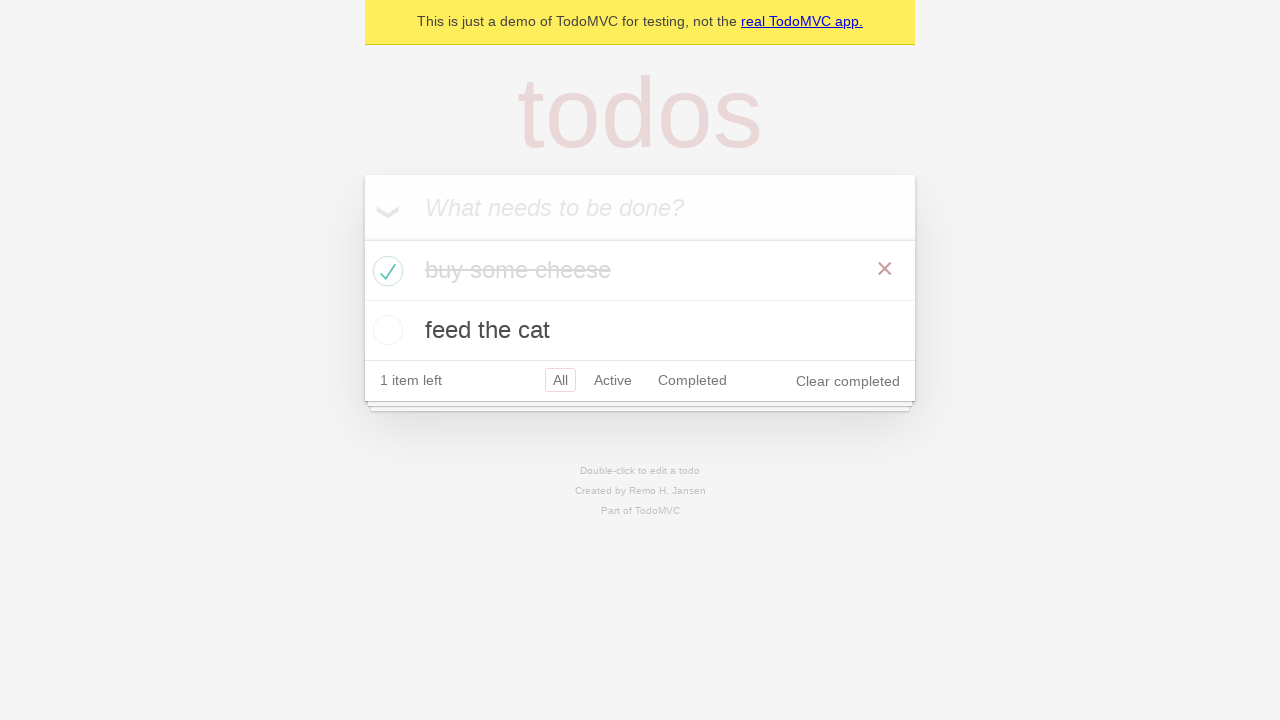

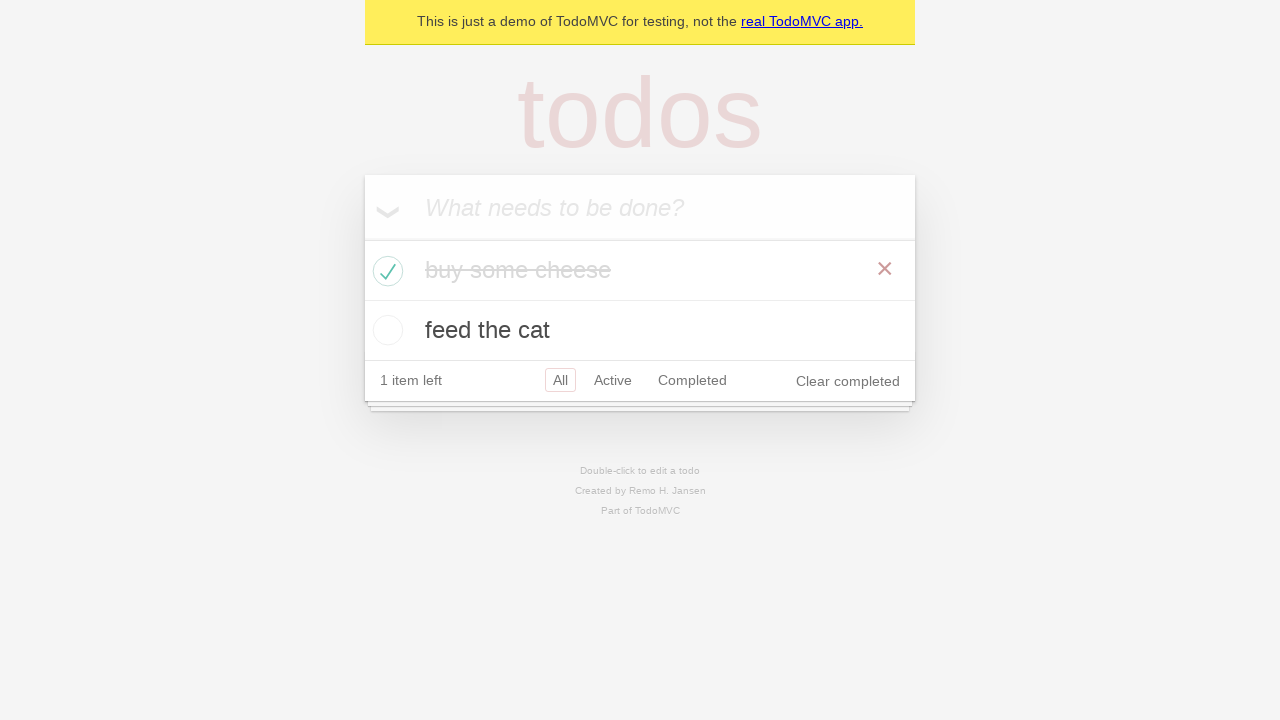